Navigates to a CSDN blog page and verifies that article links are present on the page

Starting URL: https://blog.csdn.net/lzw_java?type=blog

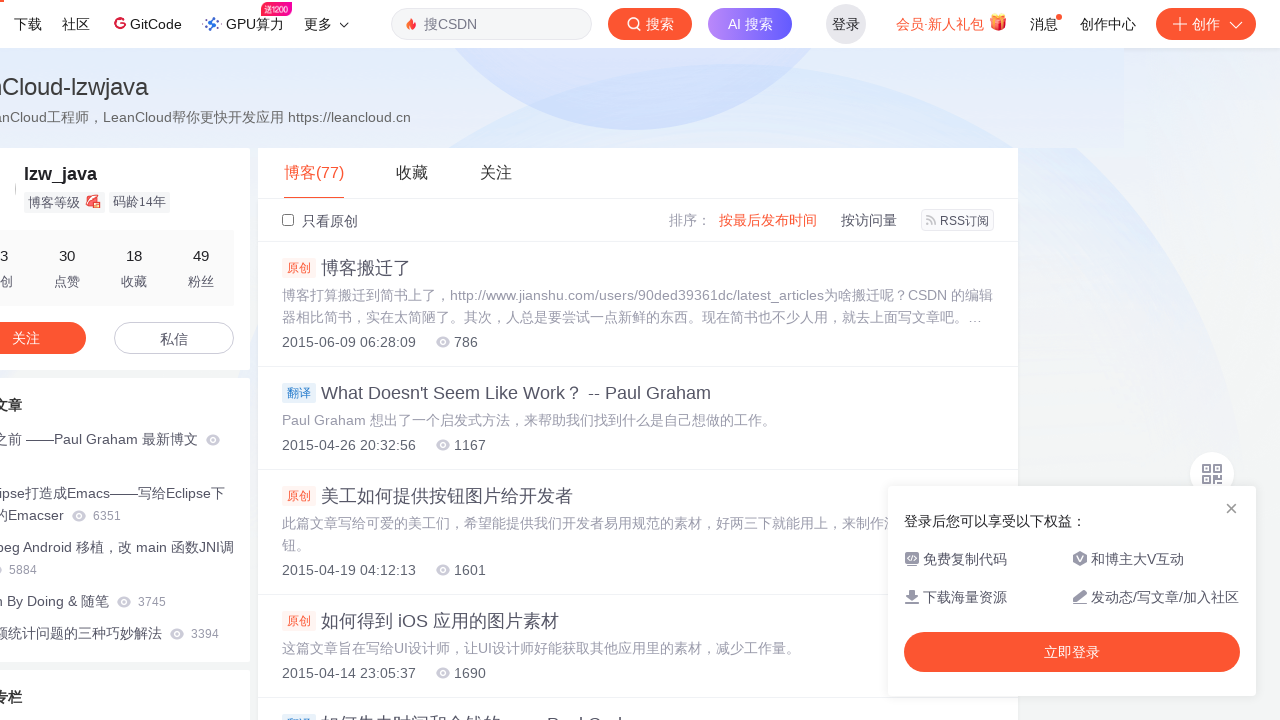

Navigated to CSDN blog page
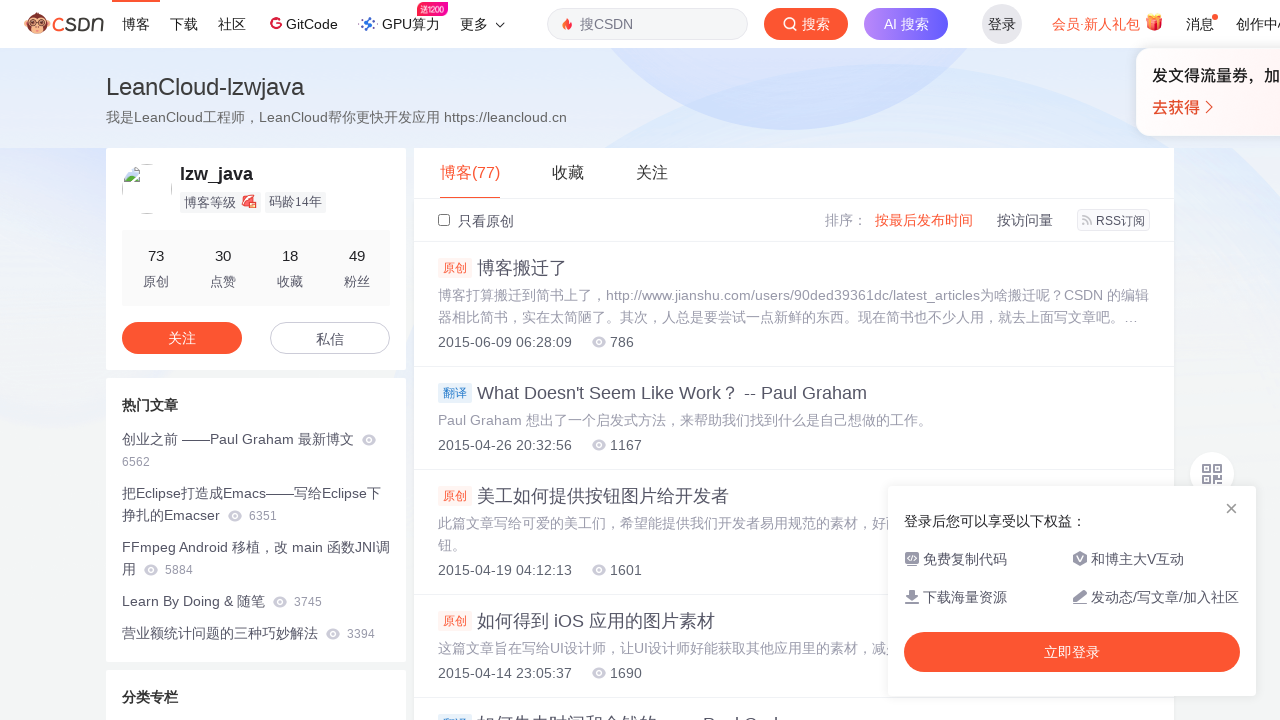

Page loaded and general links are present
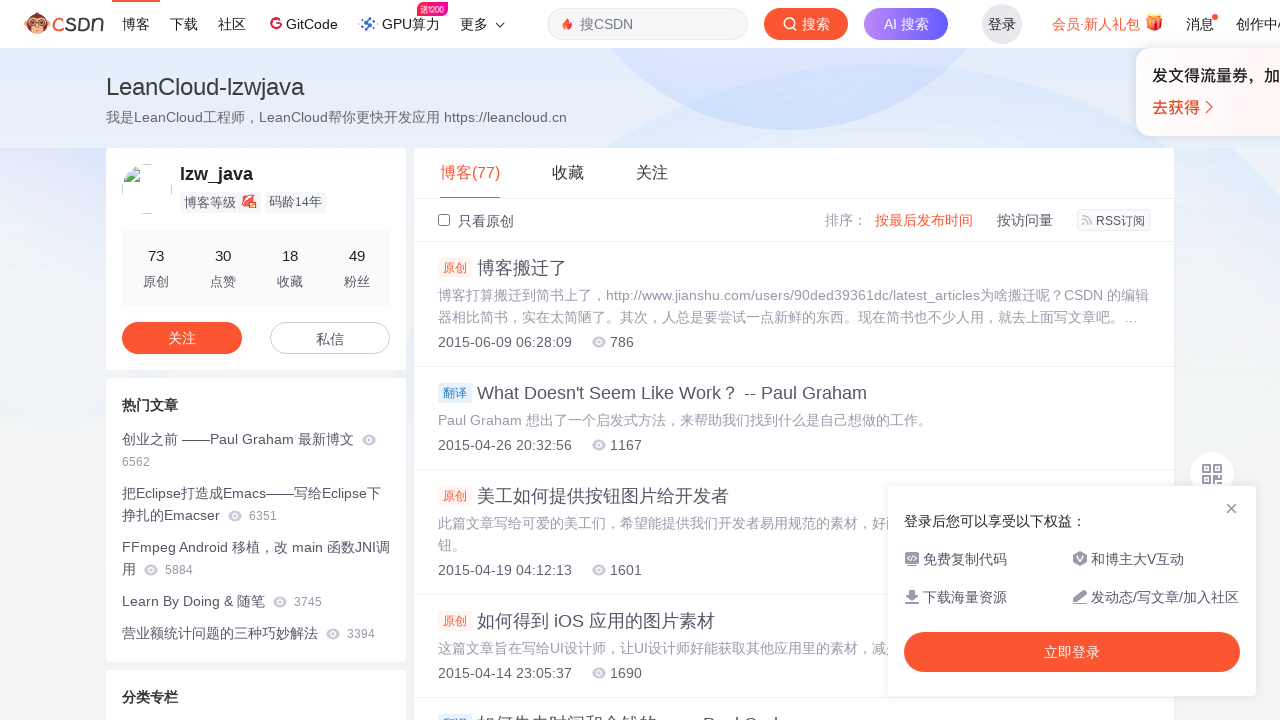

Article links verified on the page
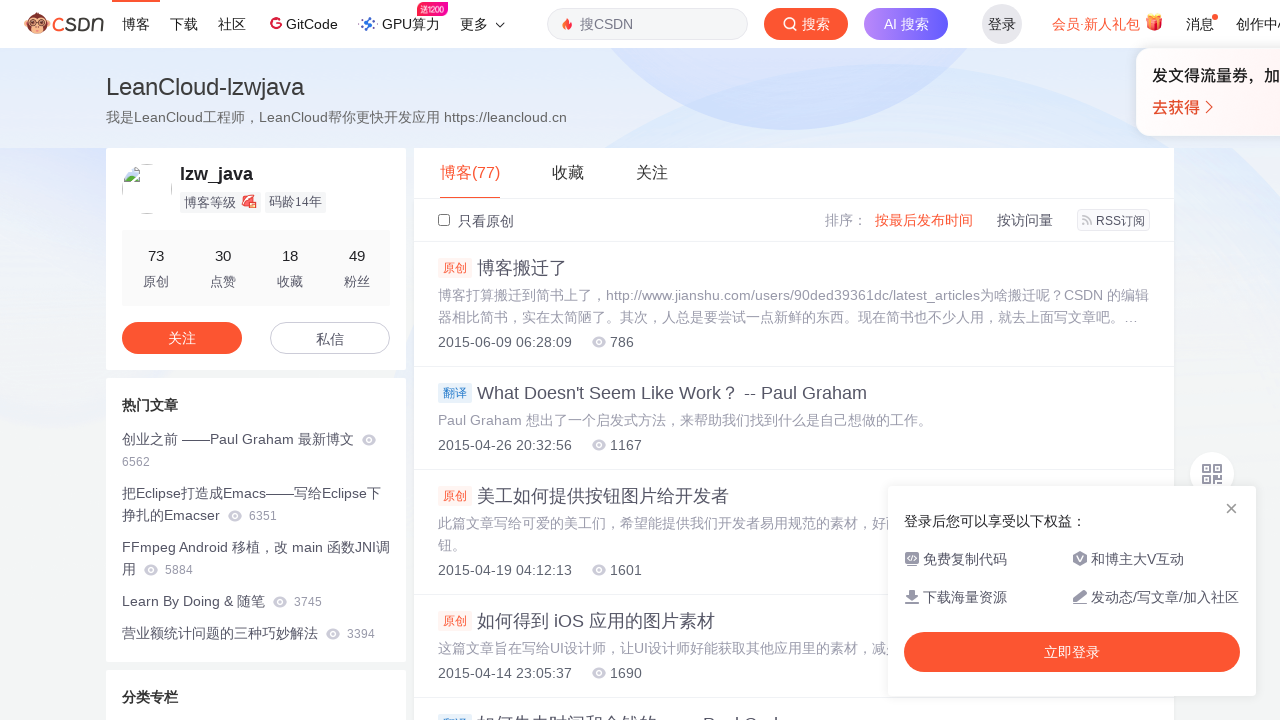

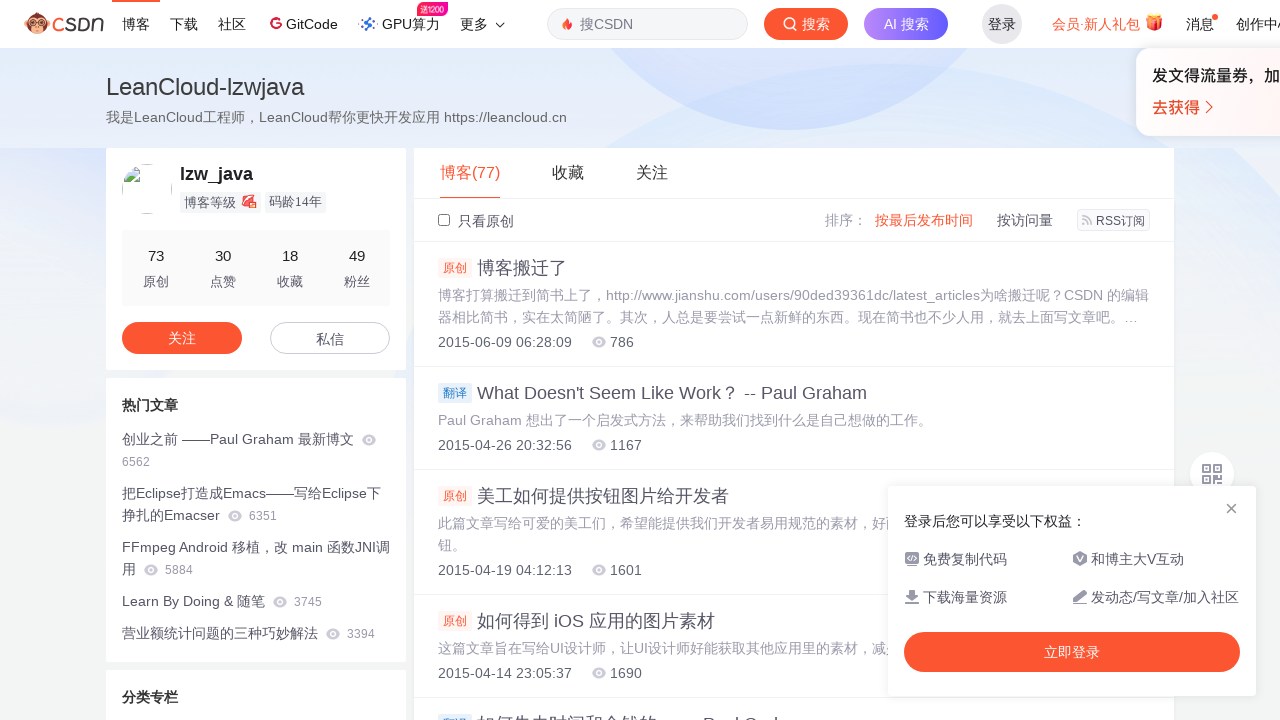